Tests checkbox functionality by clicking a single checkbox, then iterating through multiple checkboxes to check them all, and finally unchecking one specific checkbox based on its value.

Starting URL: https://syntaxprojects.com/basic-checkbox-demo.php

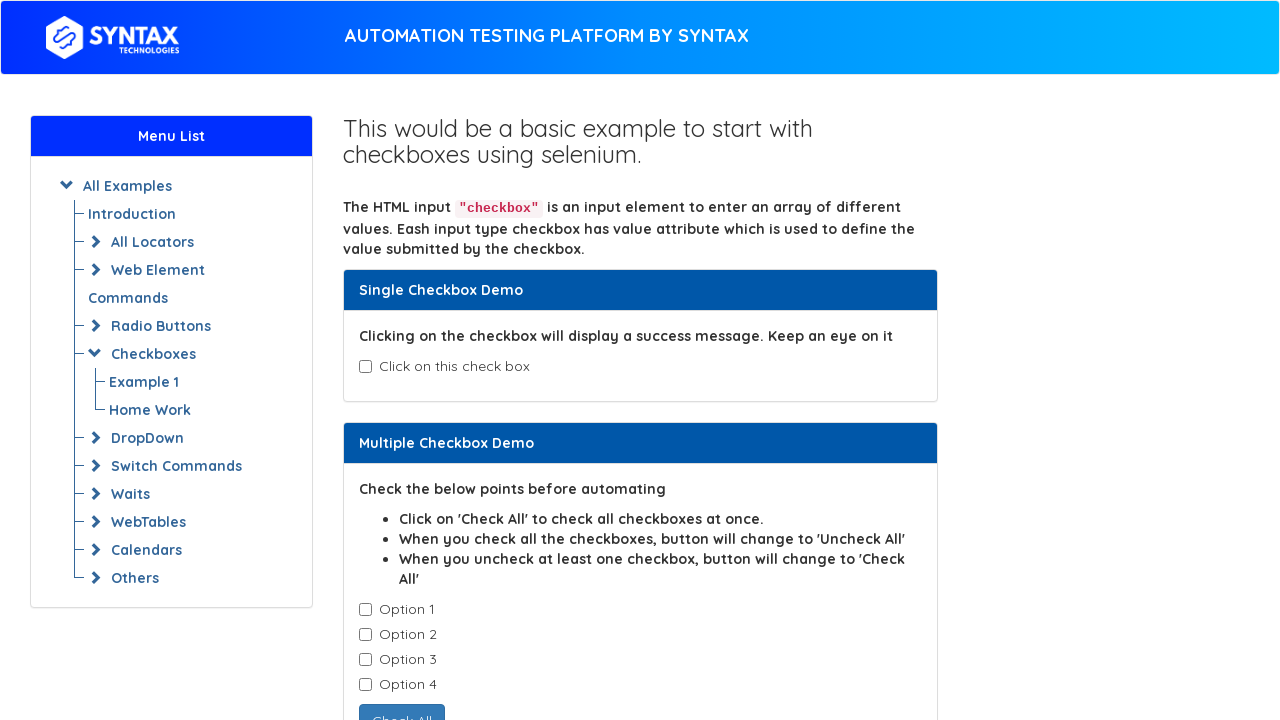

Clicked the first checkbox with id 'isAgeSelected' at (365, 367) on #isAgeSelected
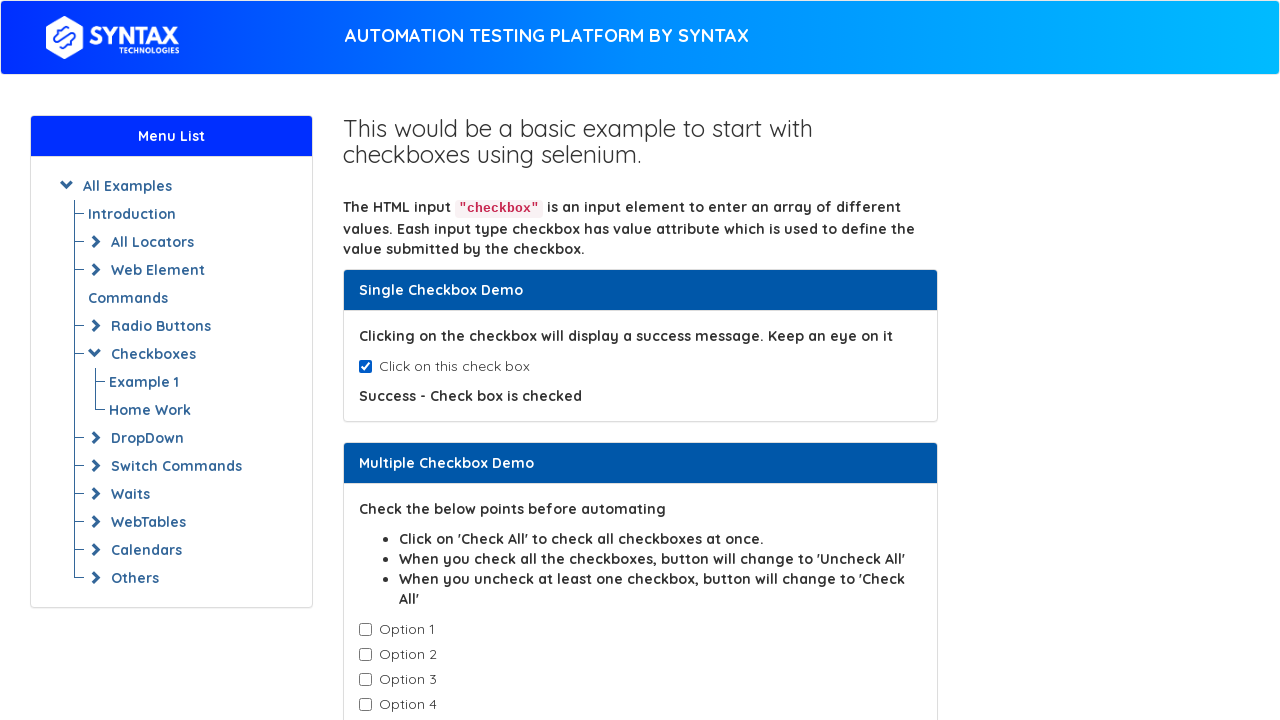

Located all checkboxes with class 'cb1-element'
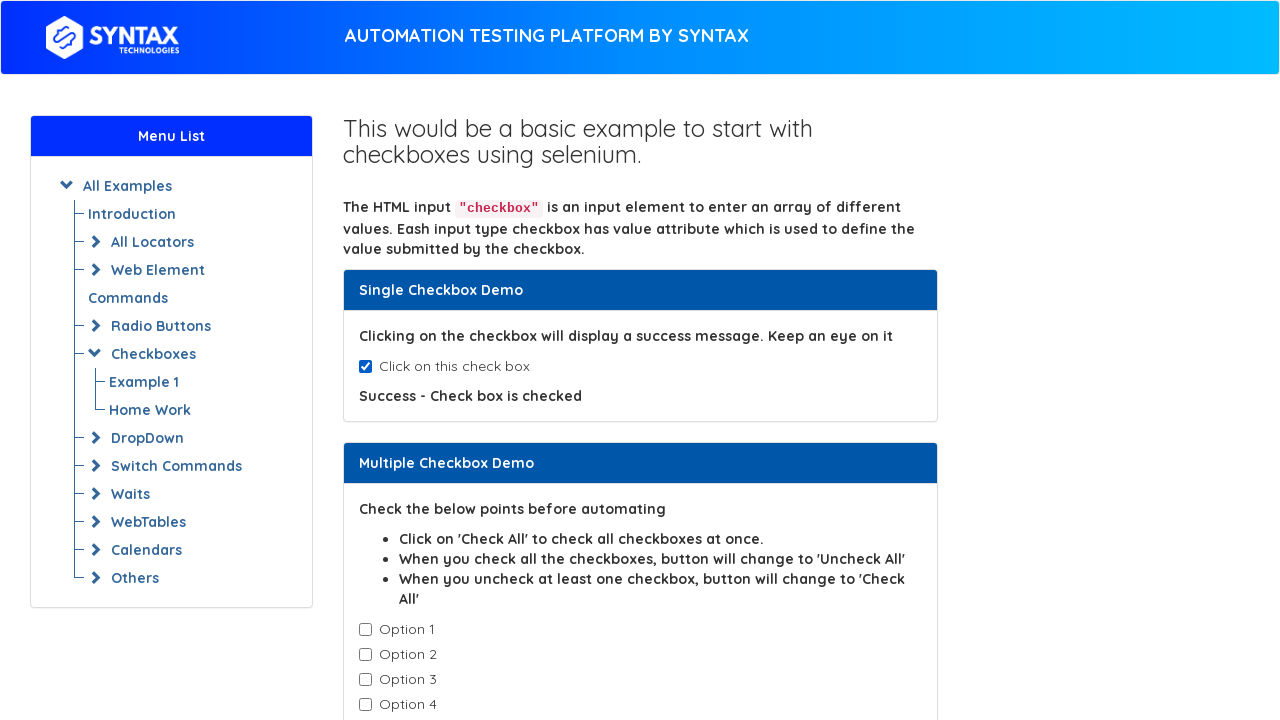

Found 4 checkboxes total
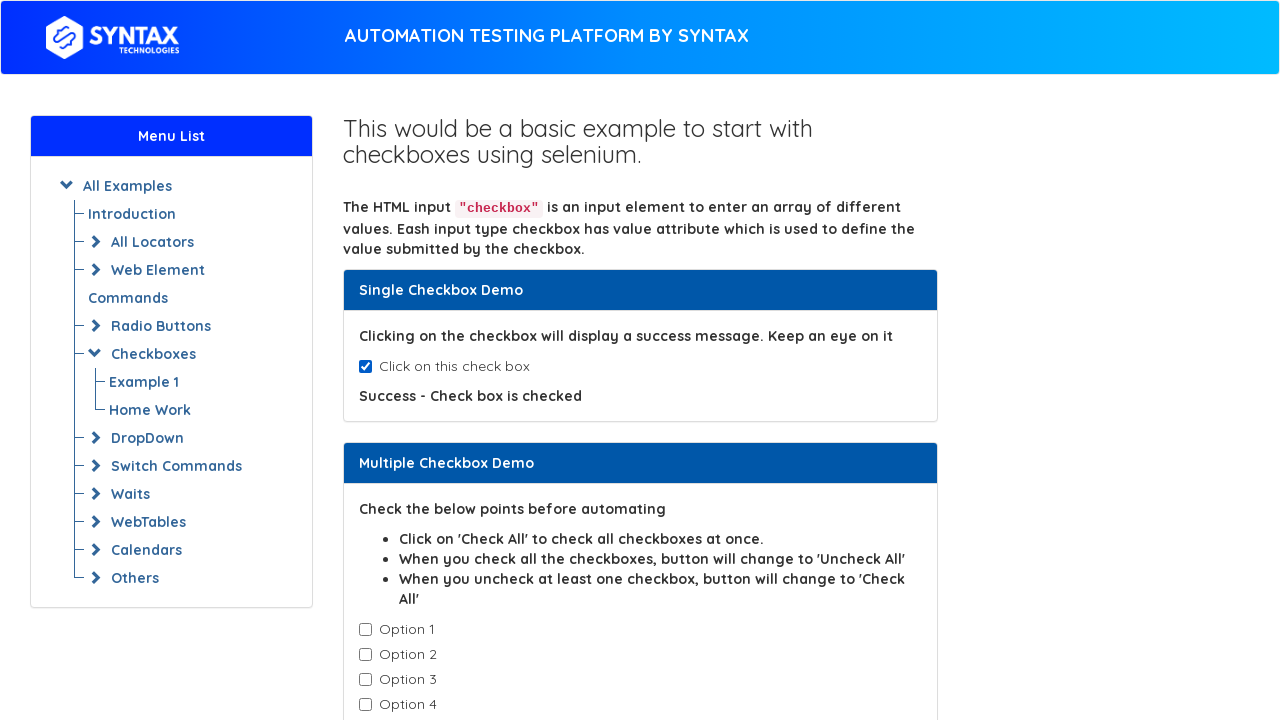

Clicked checkbox at index 0 at (365, 630) on xpath=//input[@class='cb1-element'] >> nth=0
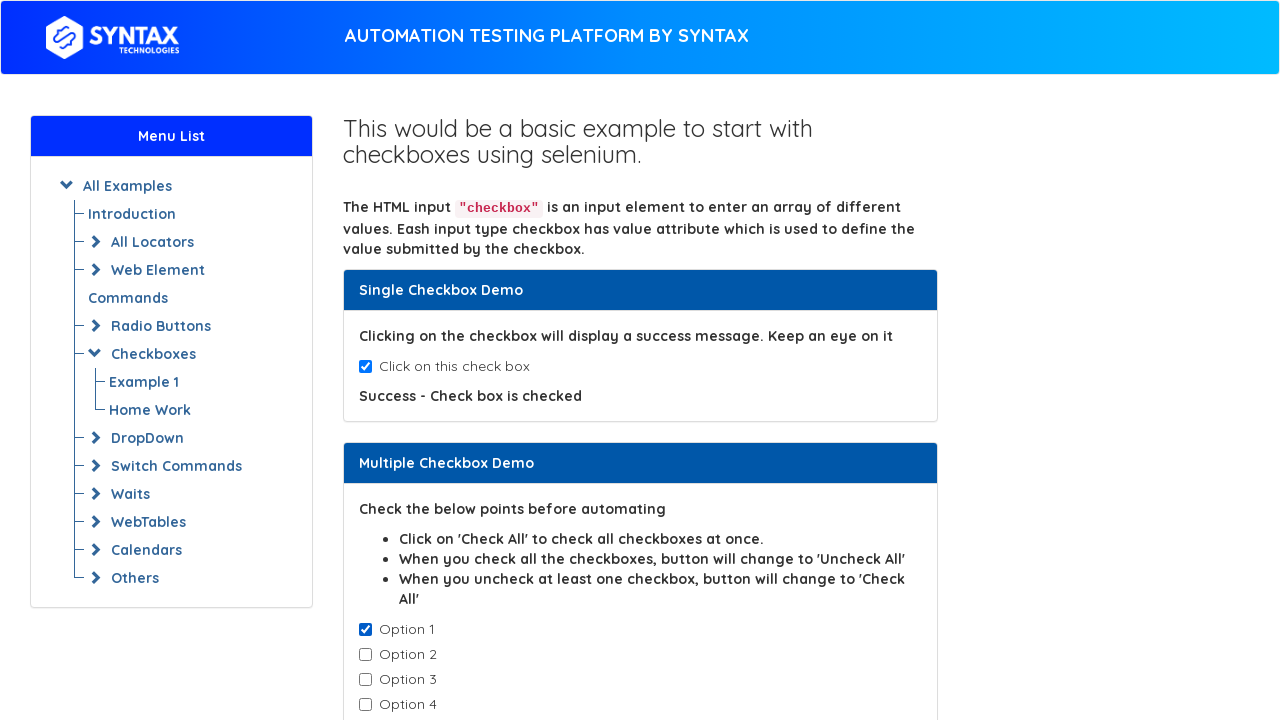

Retrieved value attribute of checkbox at index 0: 'Option-1'
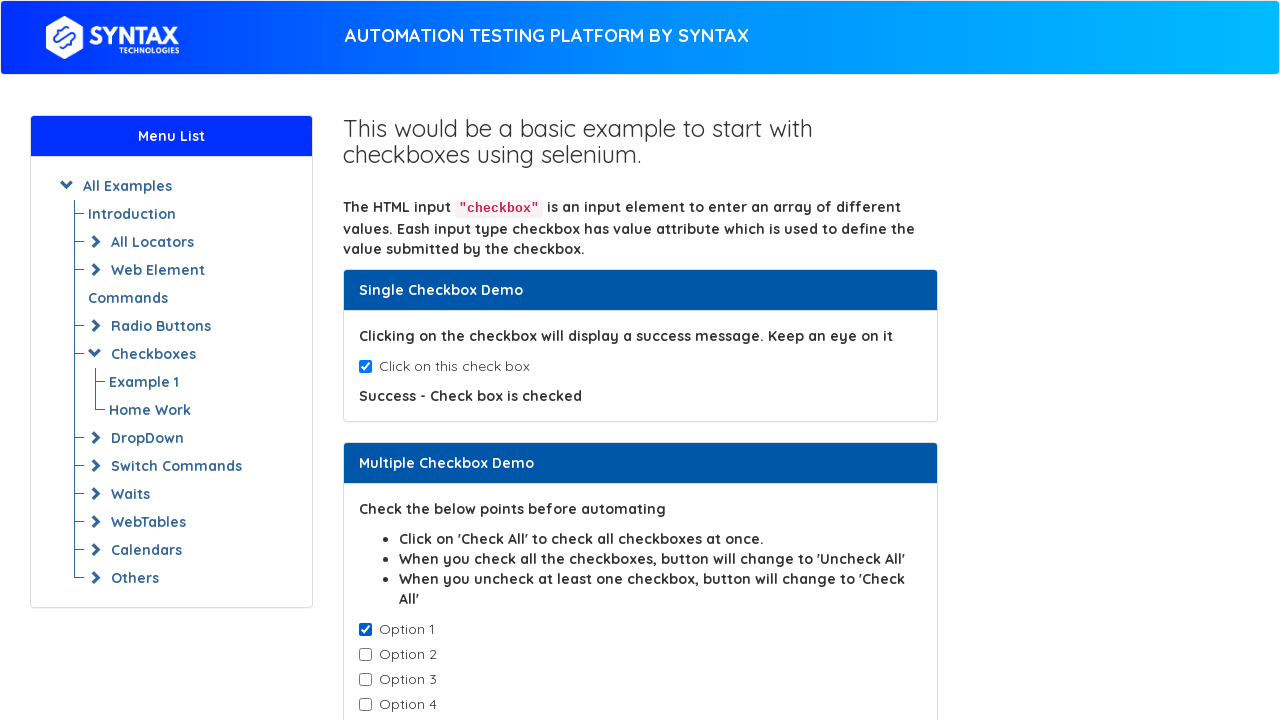

Unchecked the checkbox with value 'Option-1' at (365, 630) on xpath=//input[@class='cb1-element'] >> nth=0
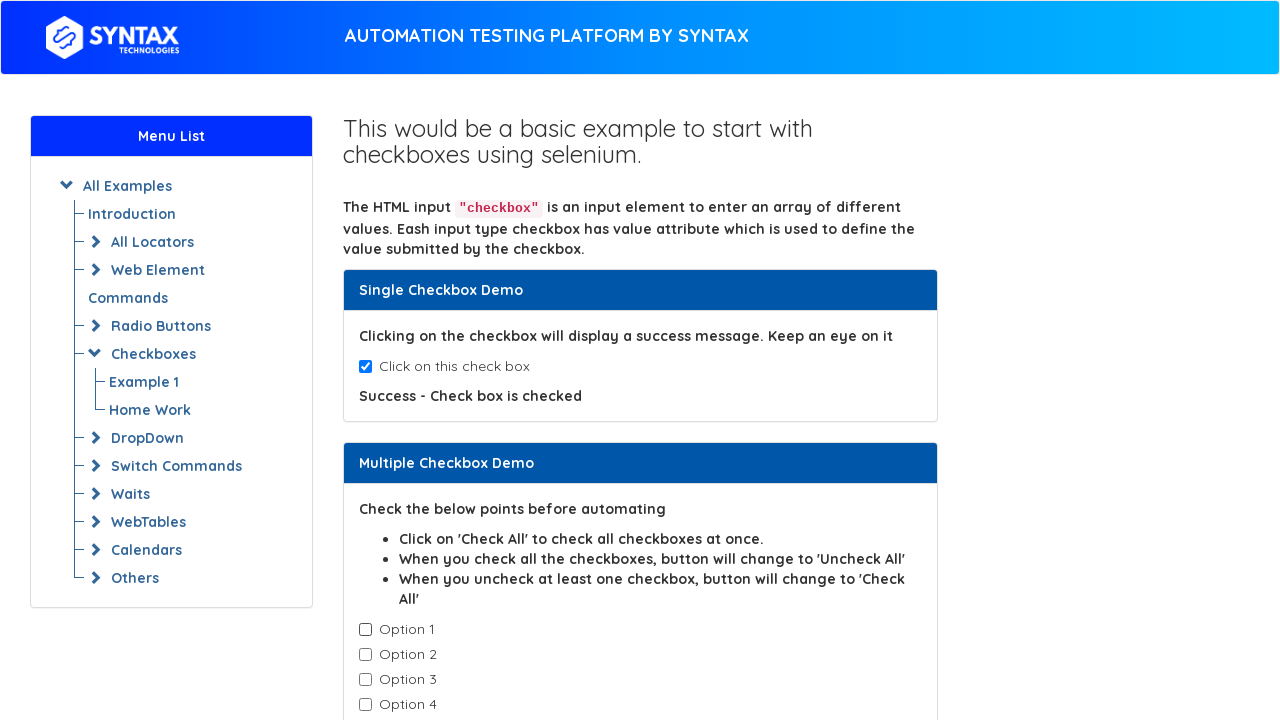

Clicked checkbox at index 1 at (365, 655) on xpath=//input[@class='cb1-element'] >> nth=1
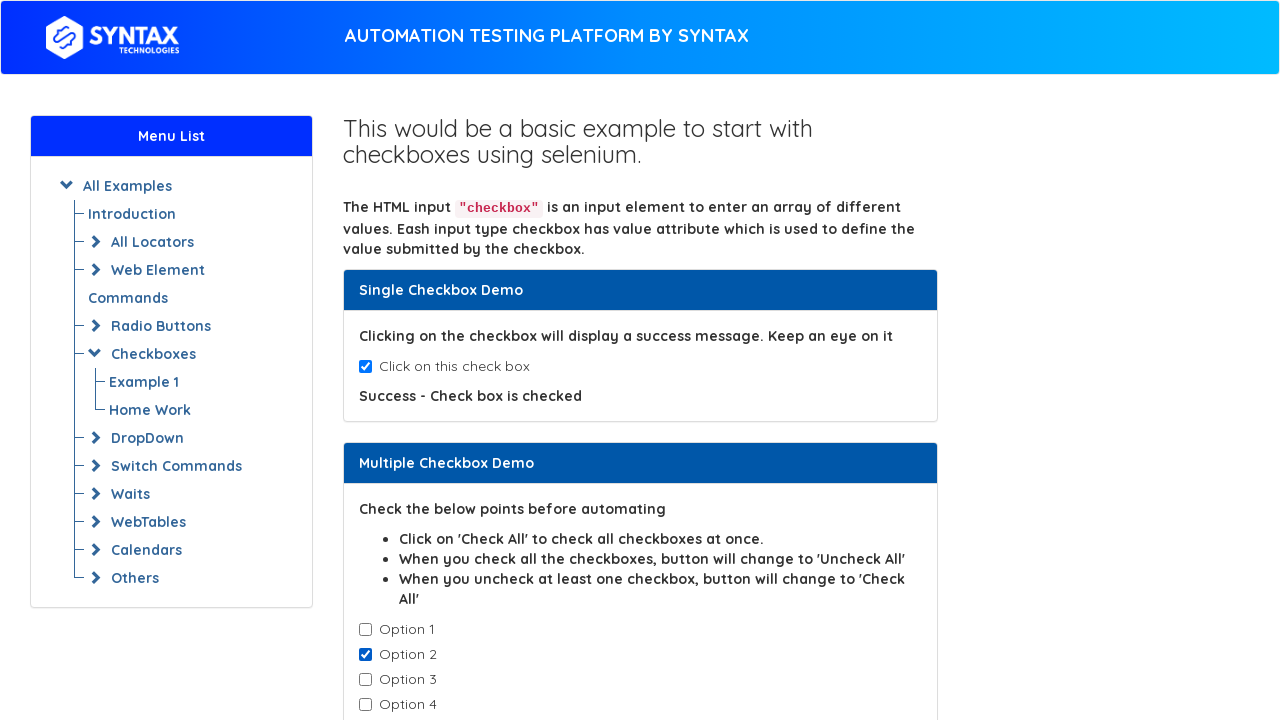

Retrieved value attribute of checkbox at index 1: 'Option-2'
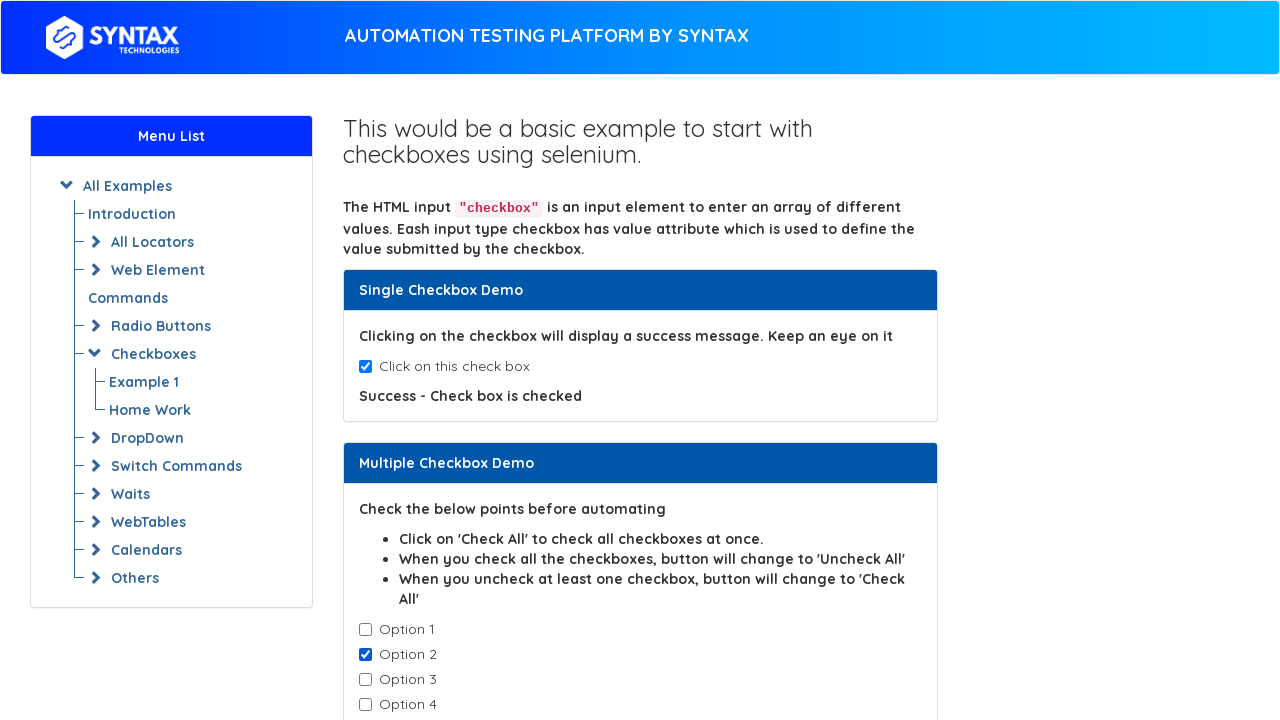

Clicked checkbox at index 2 at (365, 680) on xpath=//input[@class='cb1-element'] >> nth=2
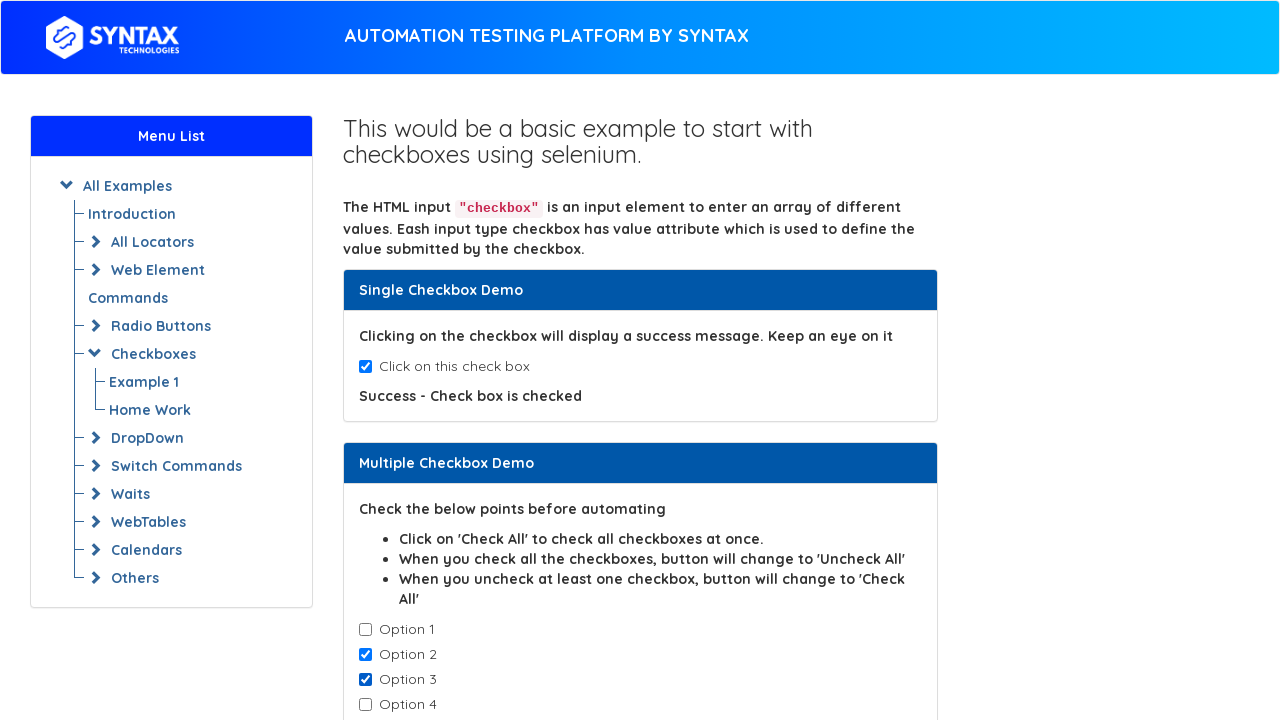

Retrieved value attribute of checkbox at index 2: 'Option-3'
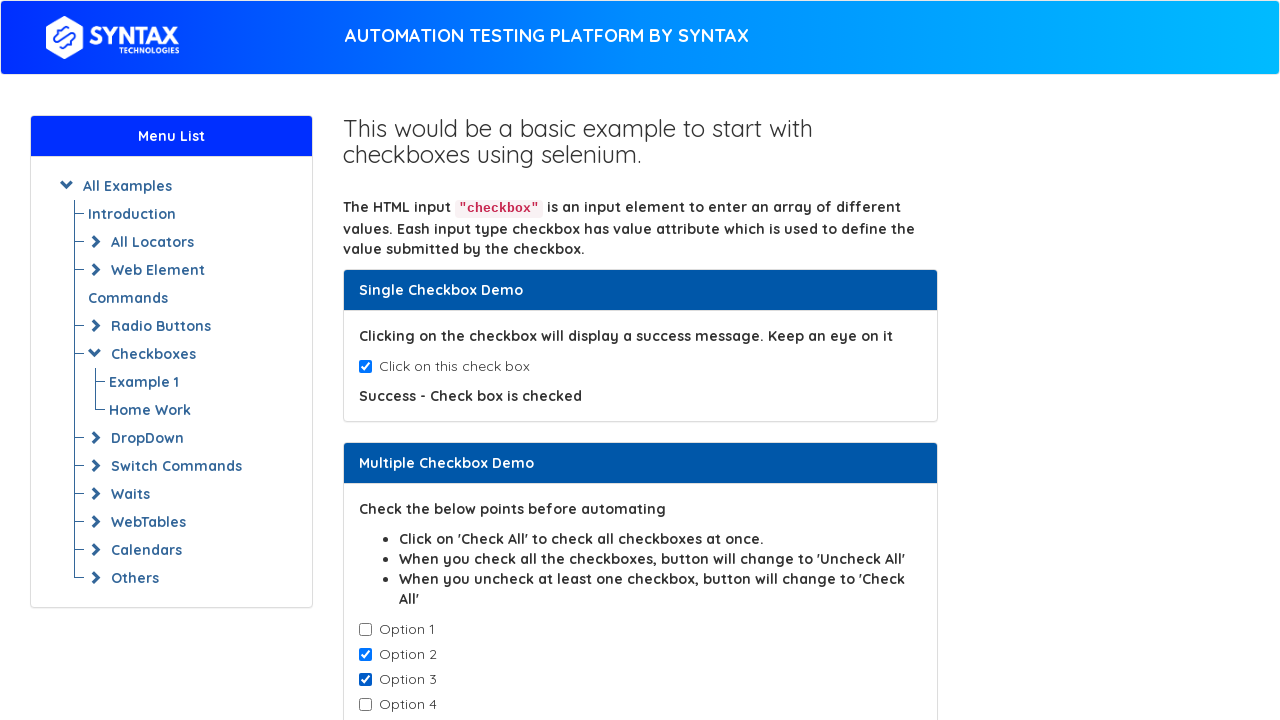

Clicked checkbox at index 3 at (365, 705) on xpath=//input[@class='cb1-element'] >> nth=3
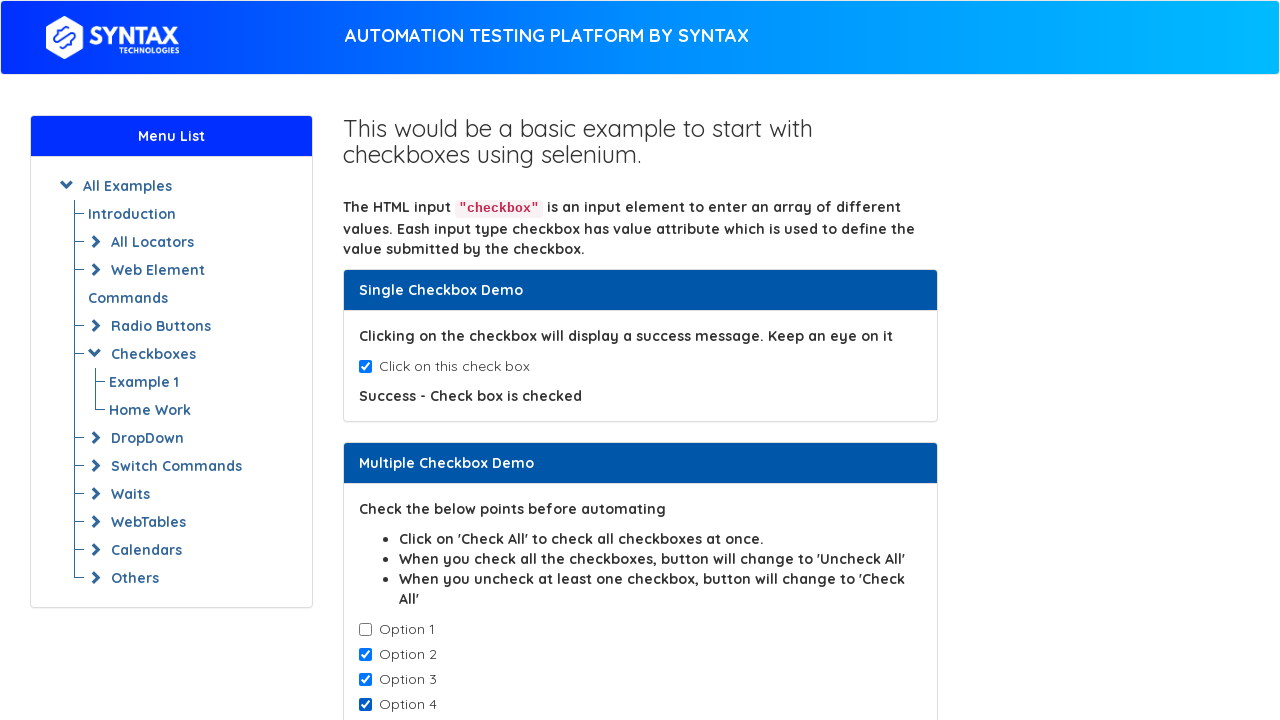

Retrieved value attribute of checkbox at index 3: 'Option-4'
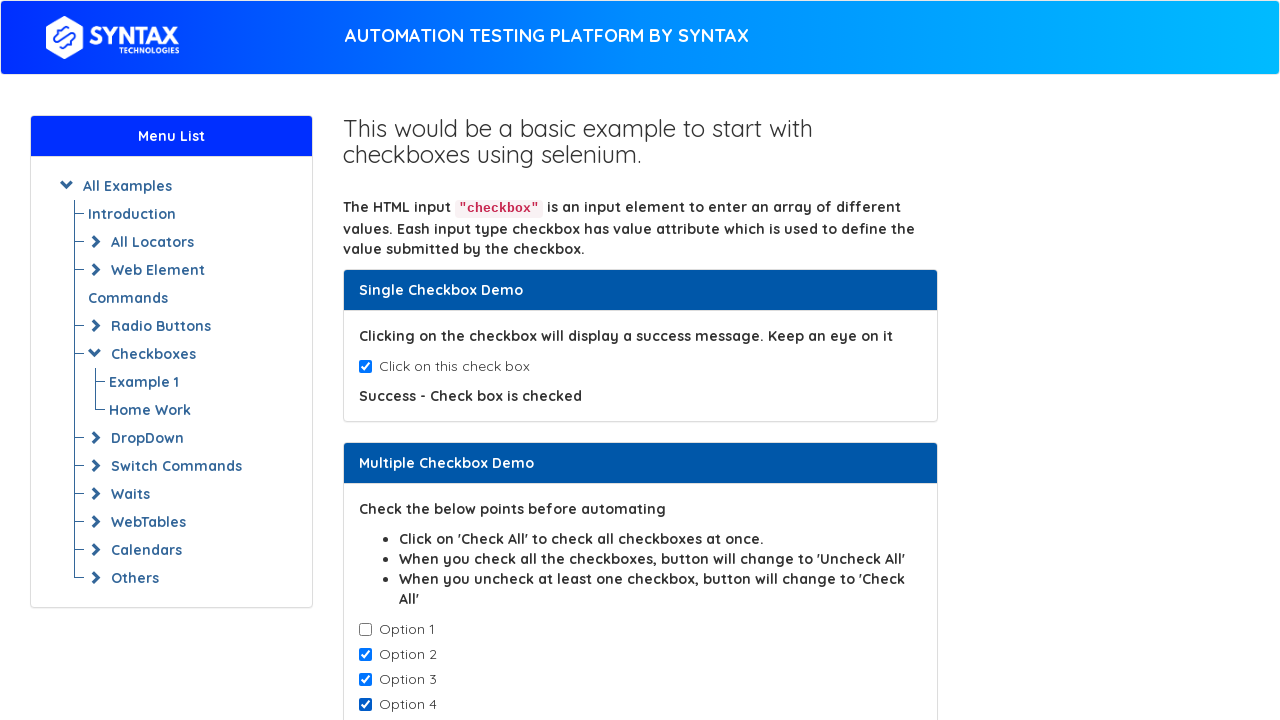

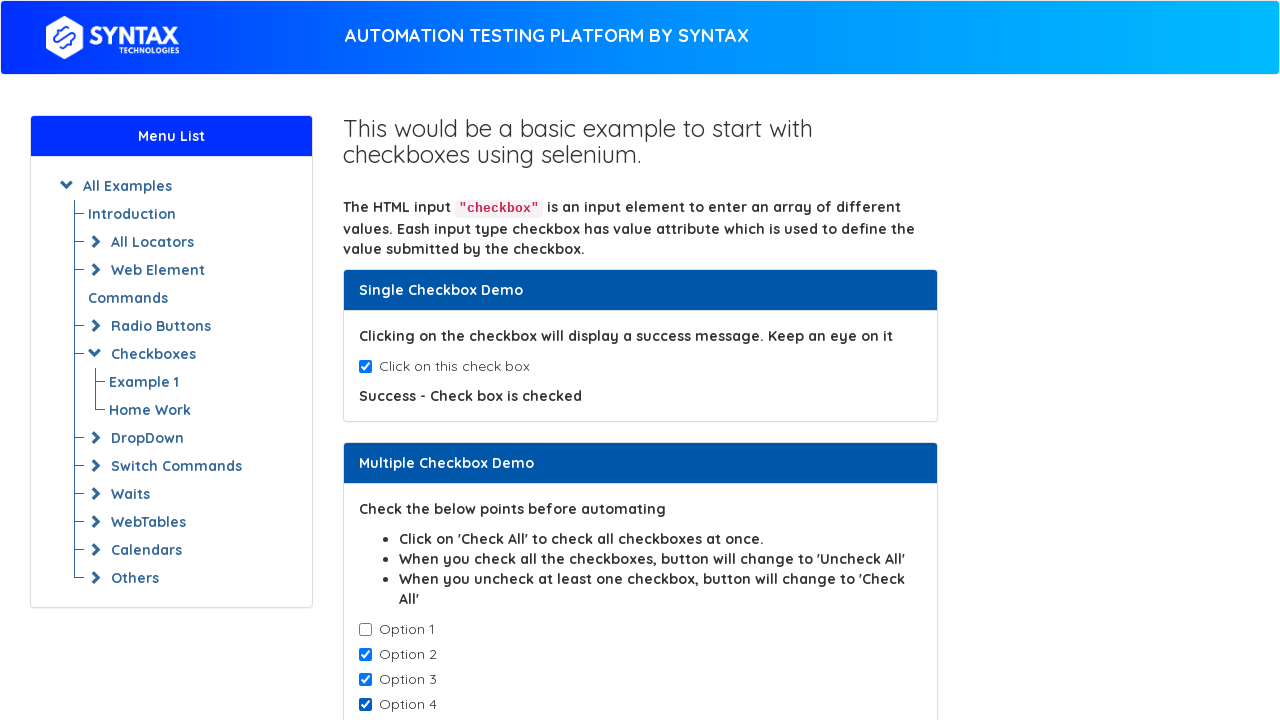